Tests scrollbar handling by navigating to livetech.in website and scrolling down to the bottom of the page using JavaScript execution

Starting URL: https://www.livetech.in

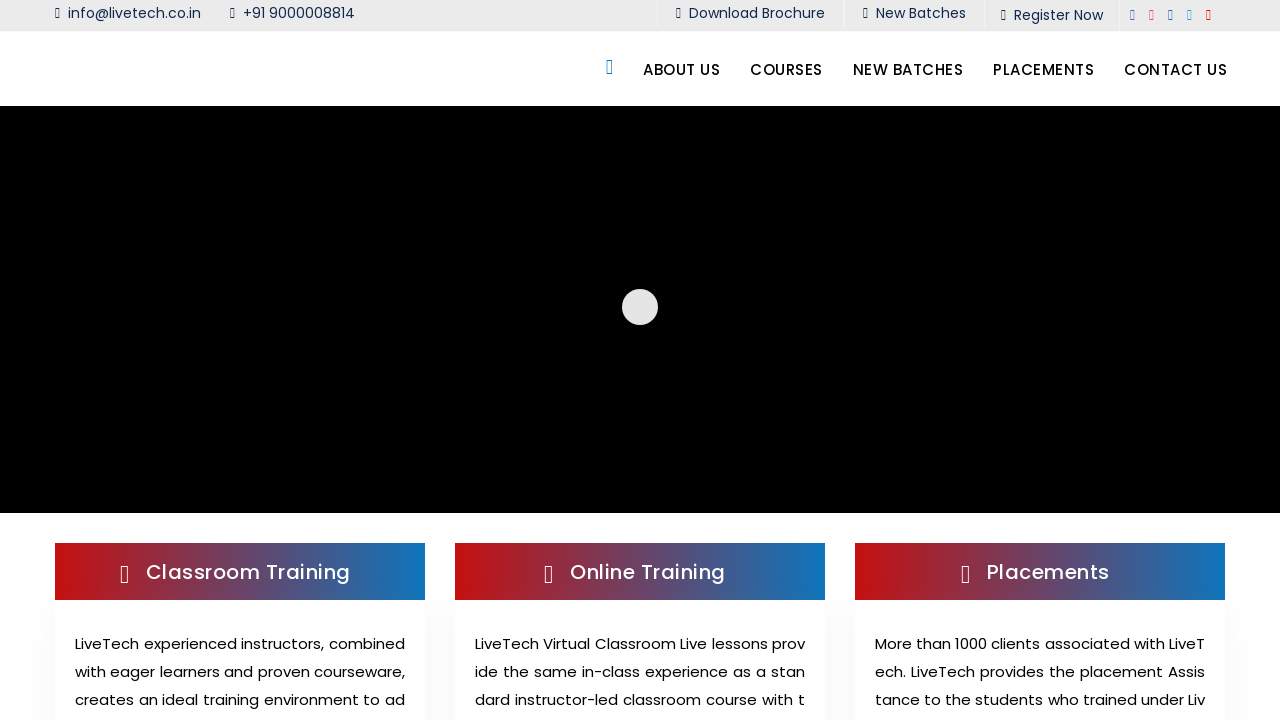

Navigated to https://www.livetech.in
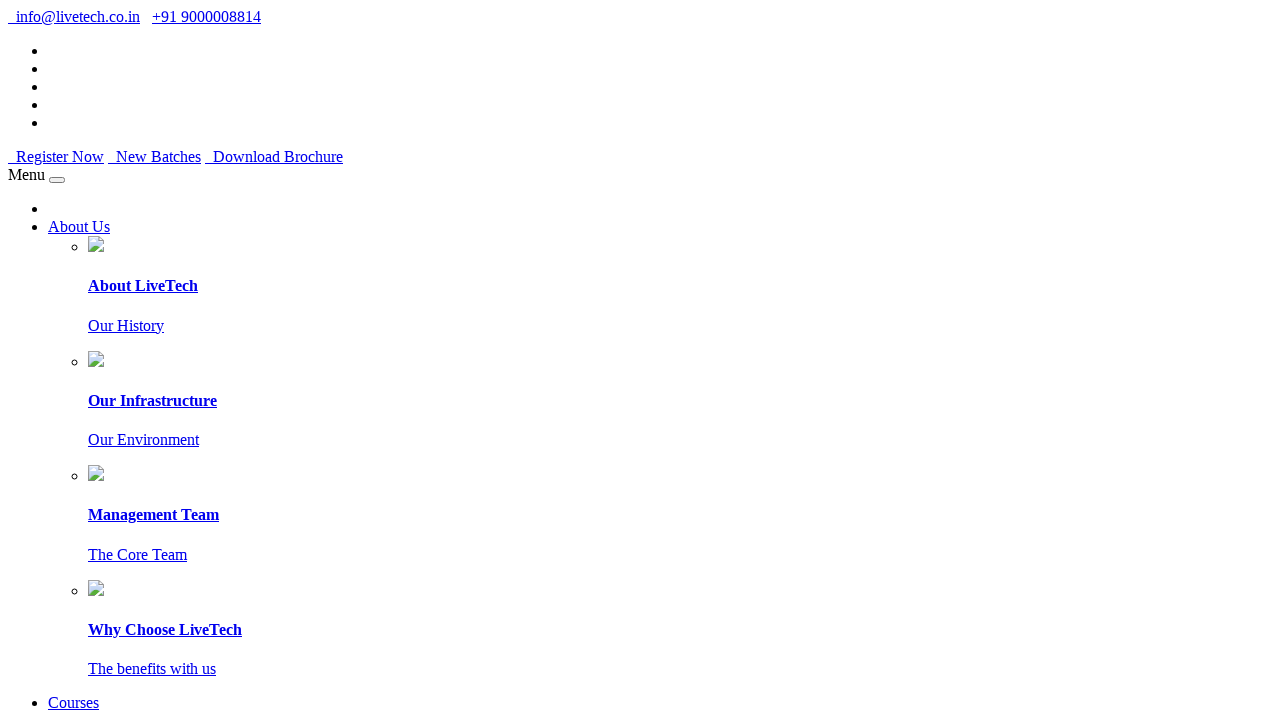

Scrolled down to 9000 pixels from top using JavaScript
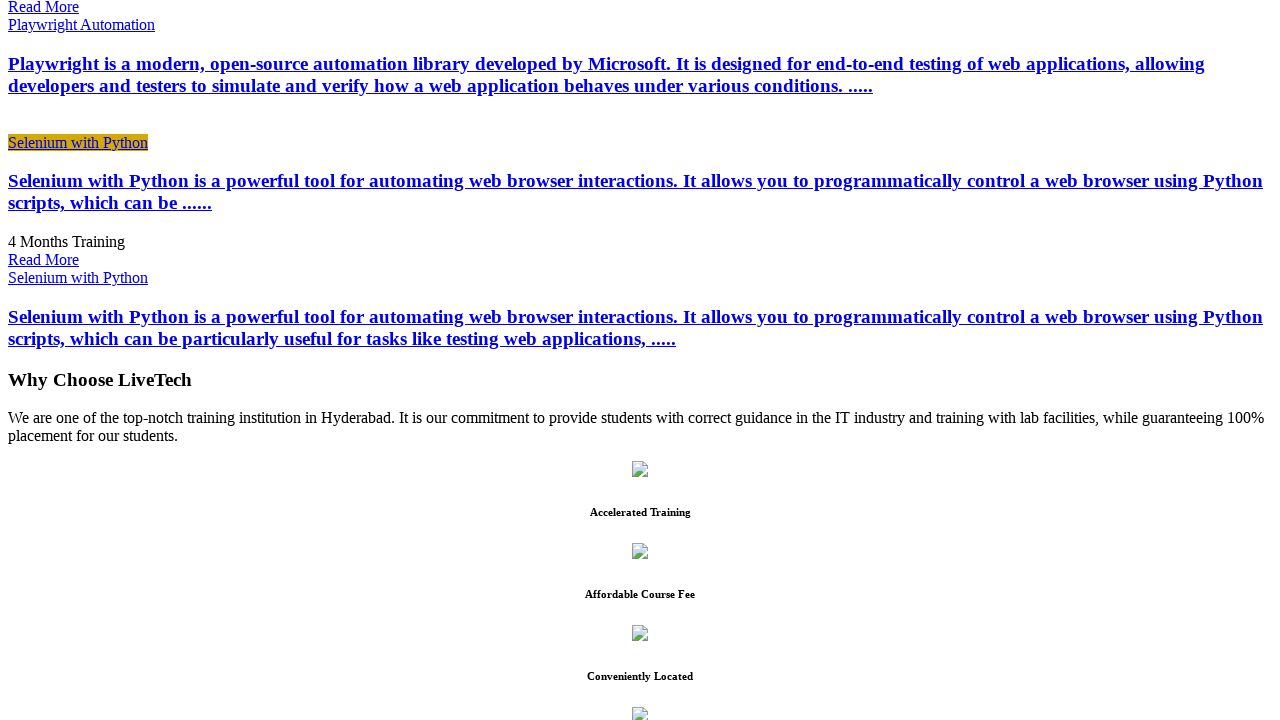

Waited 1 second for lazy-loaded content to load after scrolling
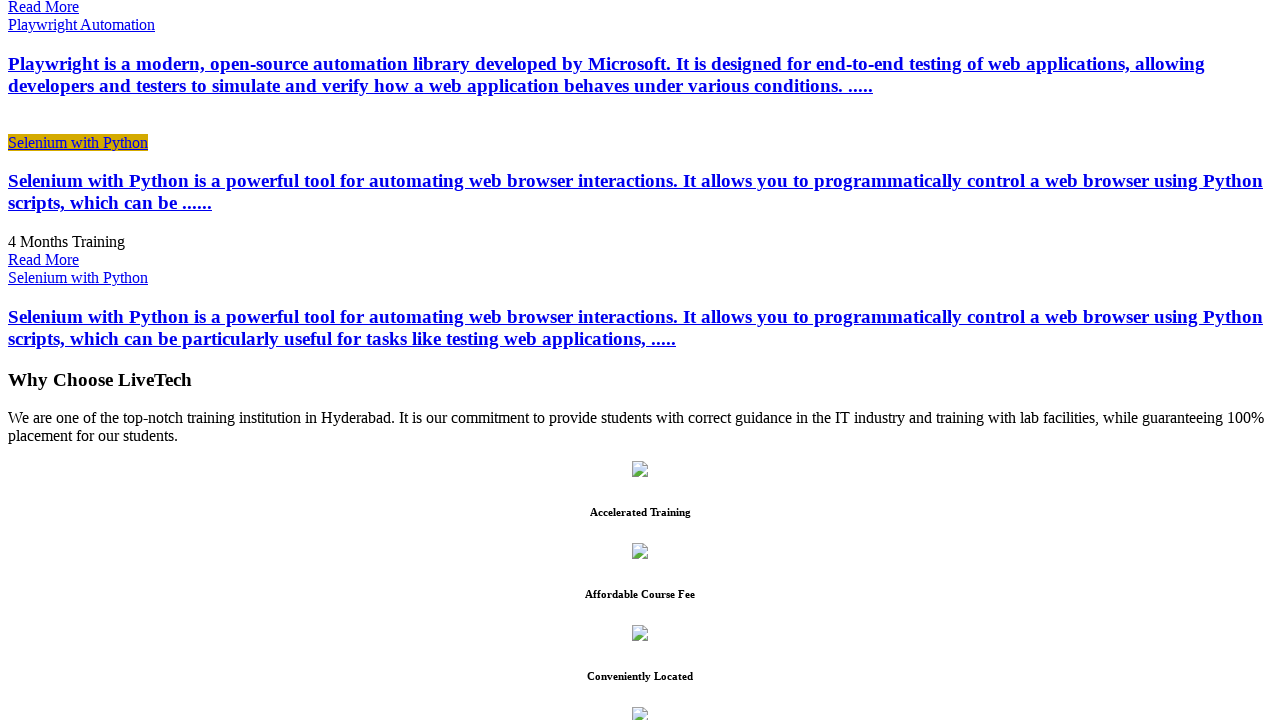

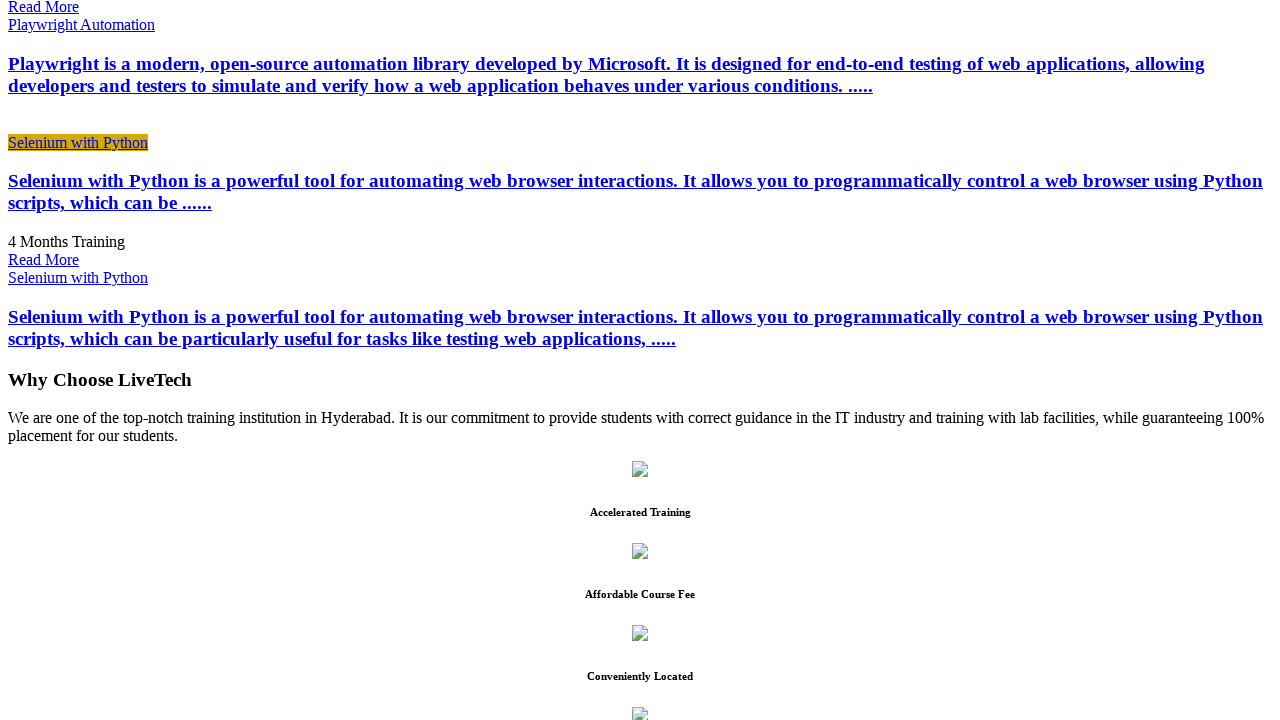